Tests HTML5 drag and drop functionality by dragging an element with id 'one' and dropping it into a bin element with id 'bin'

Starting URL: https://ui.vision/demo/webtest/dragdrop/

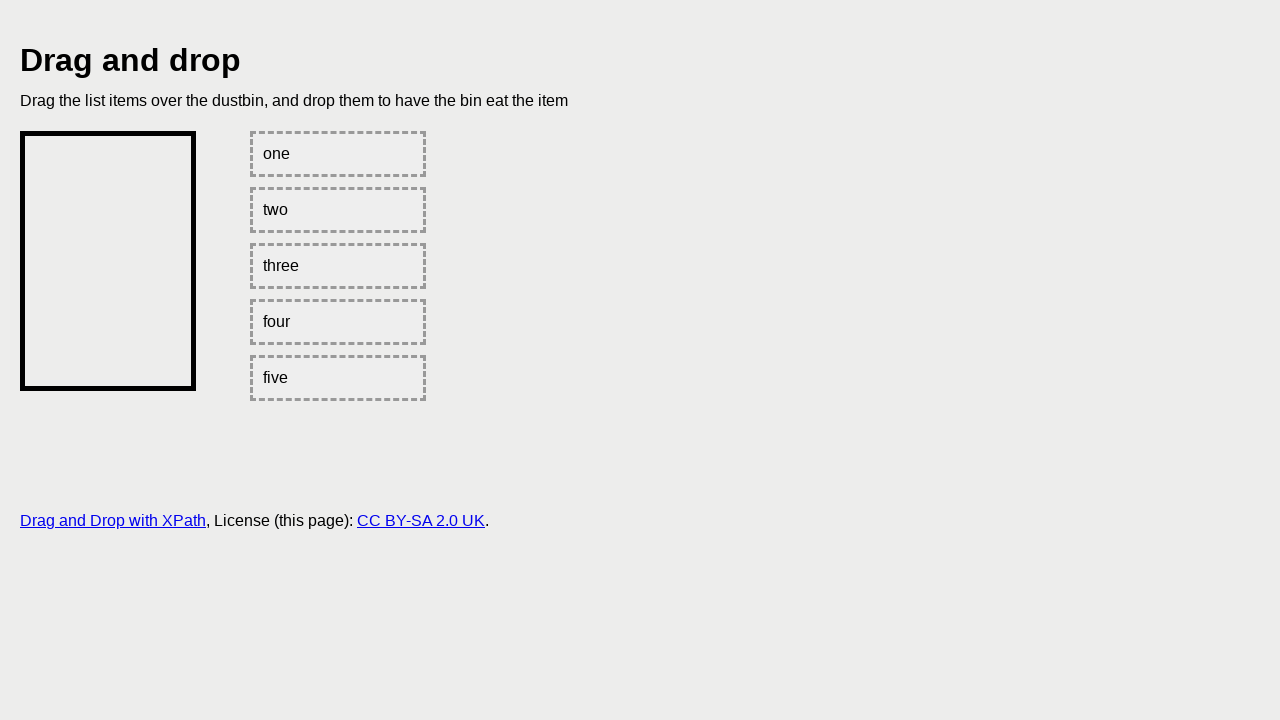

Waited for draggable element with id 'one' to be present
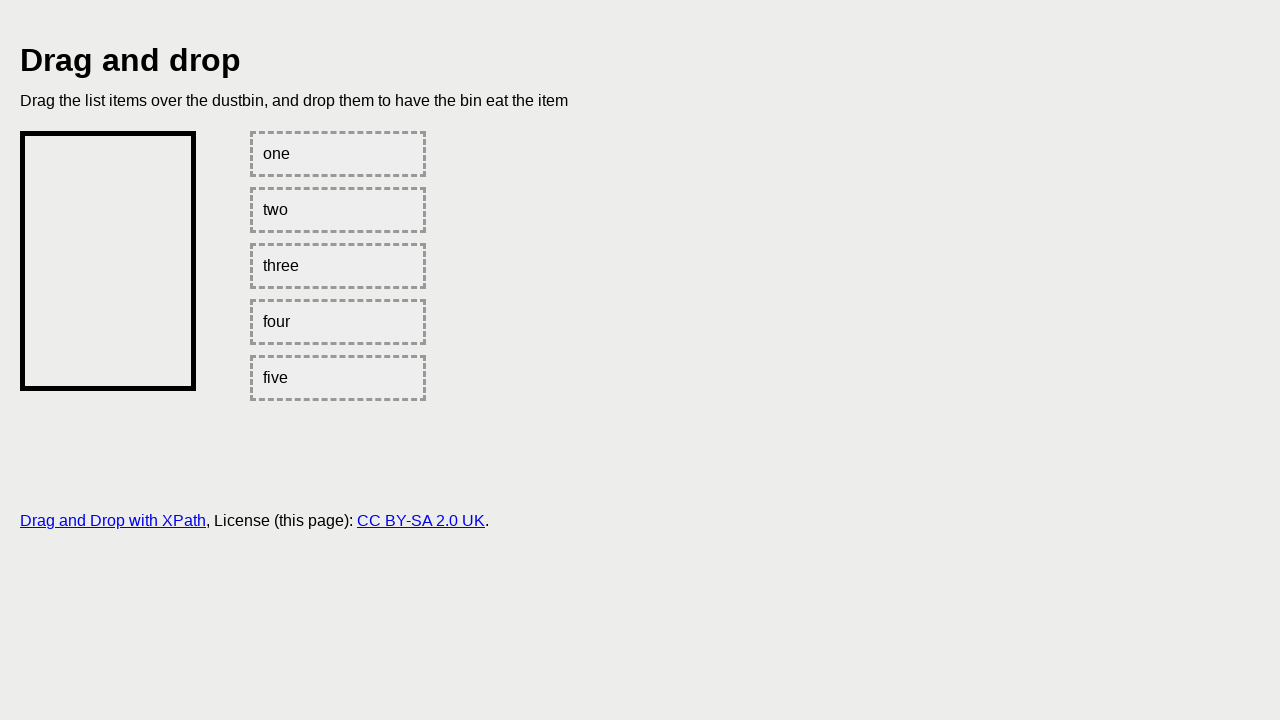

Waited for bin element with id 'bin' to be present
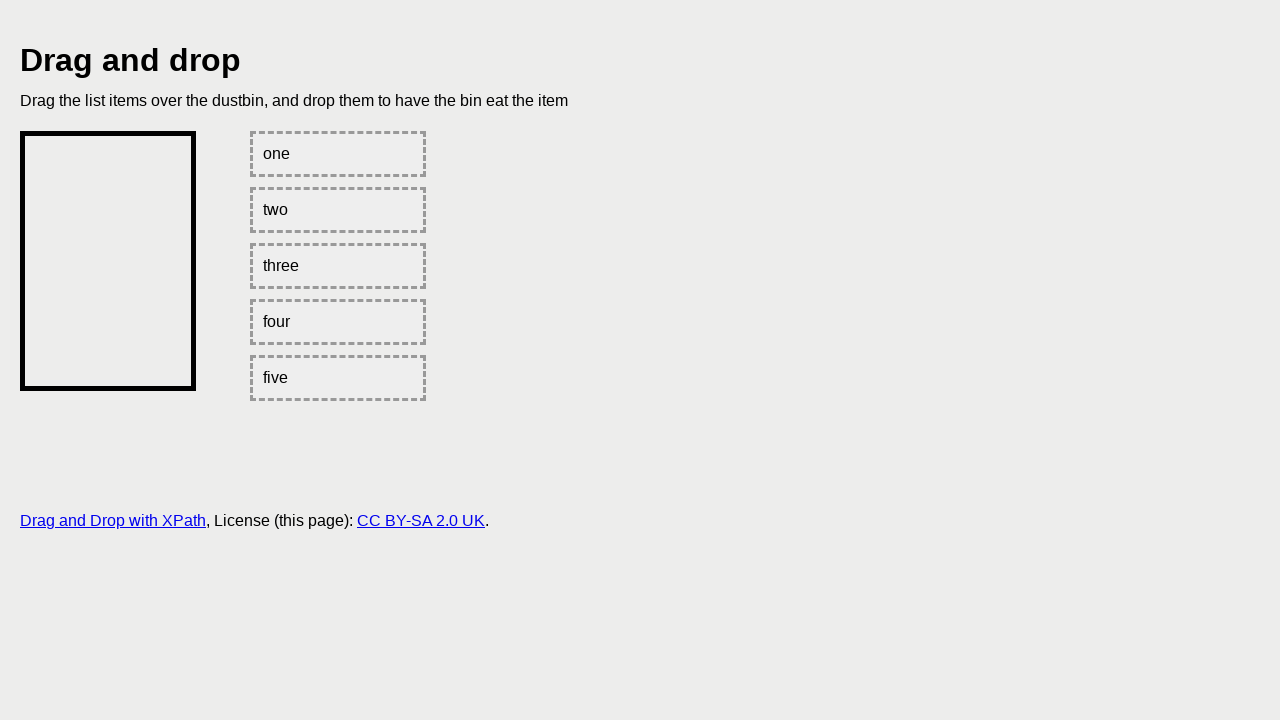

Dragged element 'one' and dropped it into the bin at (108, 261)
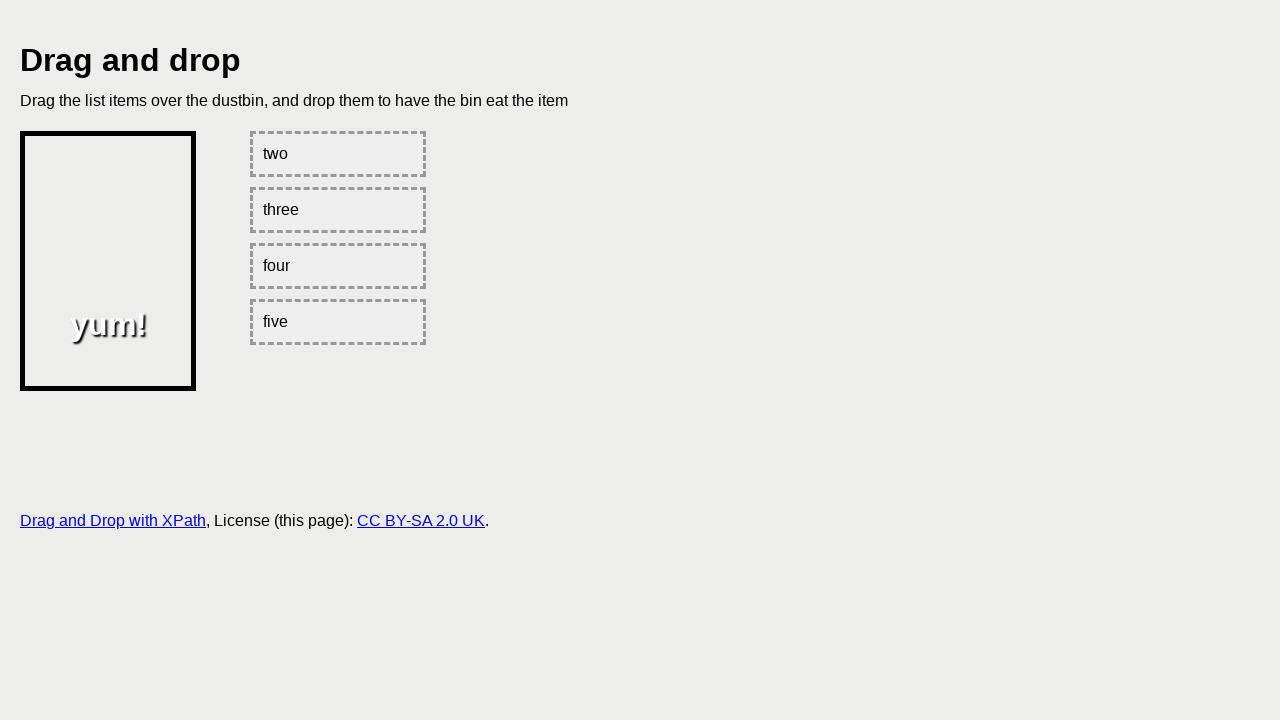

Waited 1 second to observe the drag and drop result
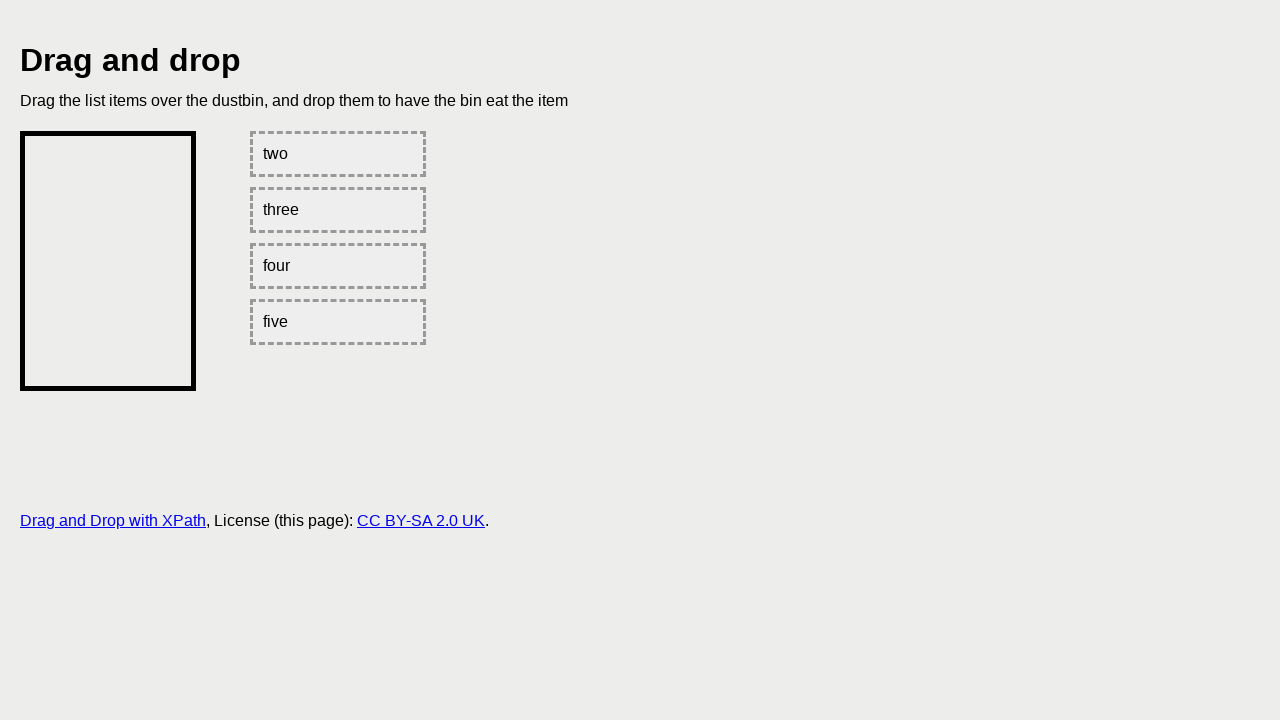

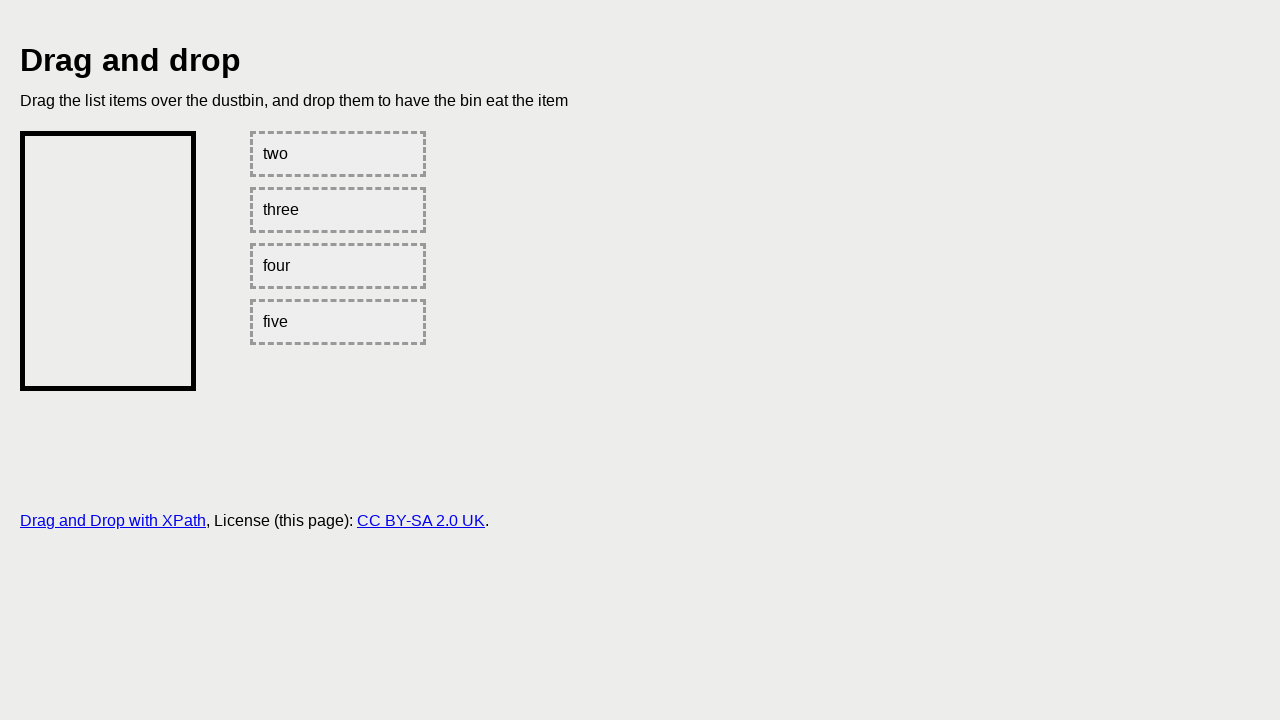